Tests handling of JavaScript prompt popups by clicking the Prompt Popup button and accepting the dialog with a name value

Starting URL: https://www.practice-automation.com/popups/

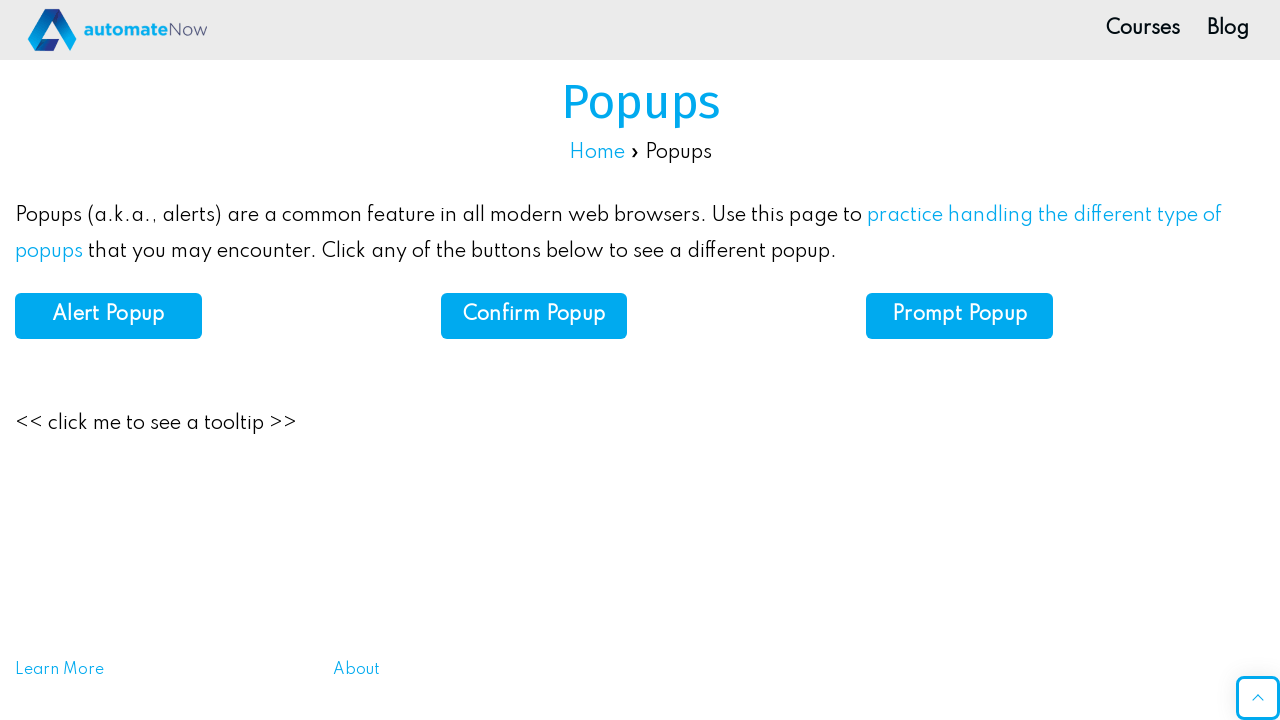

Waited for page to load with networkidle state
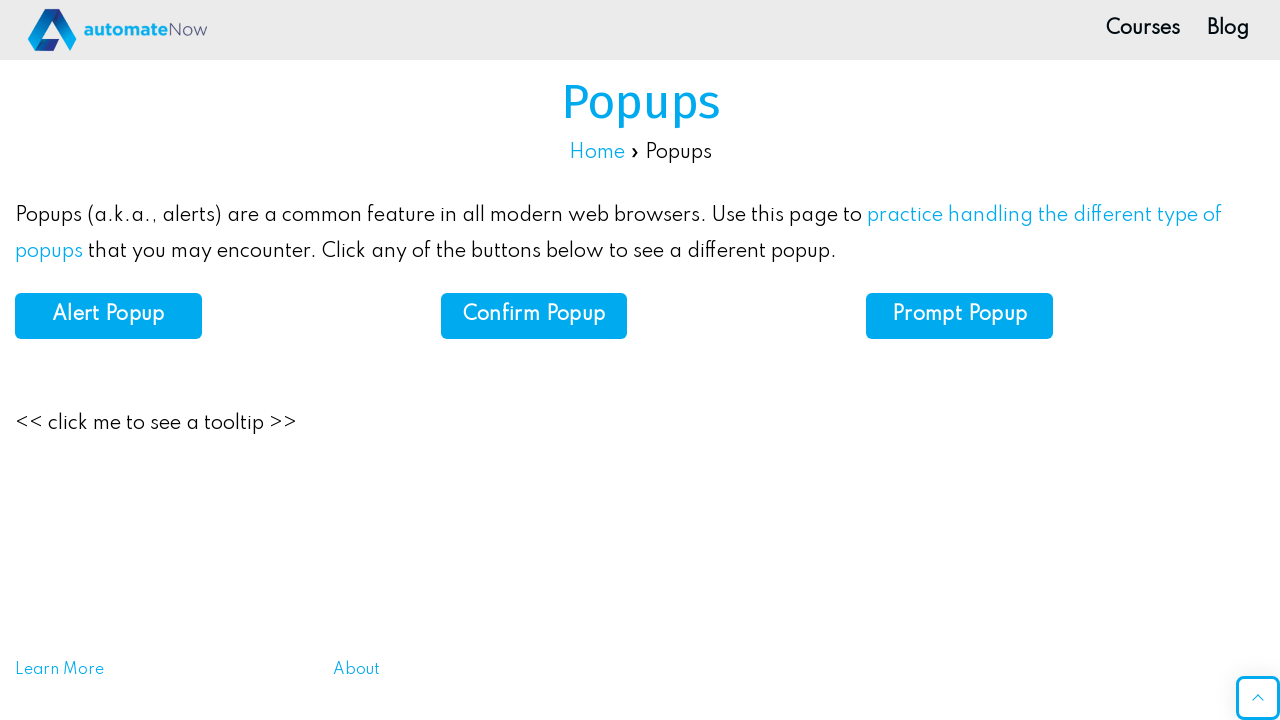

Set up dialog handler to accept prompt popup with 'Jane Smith'
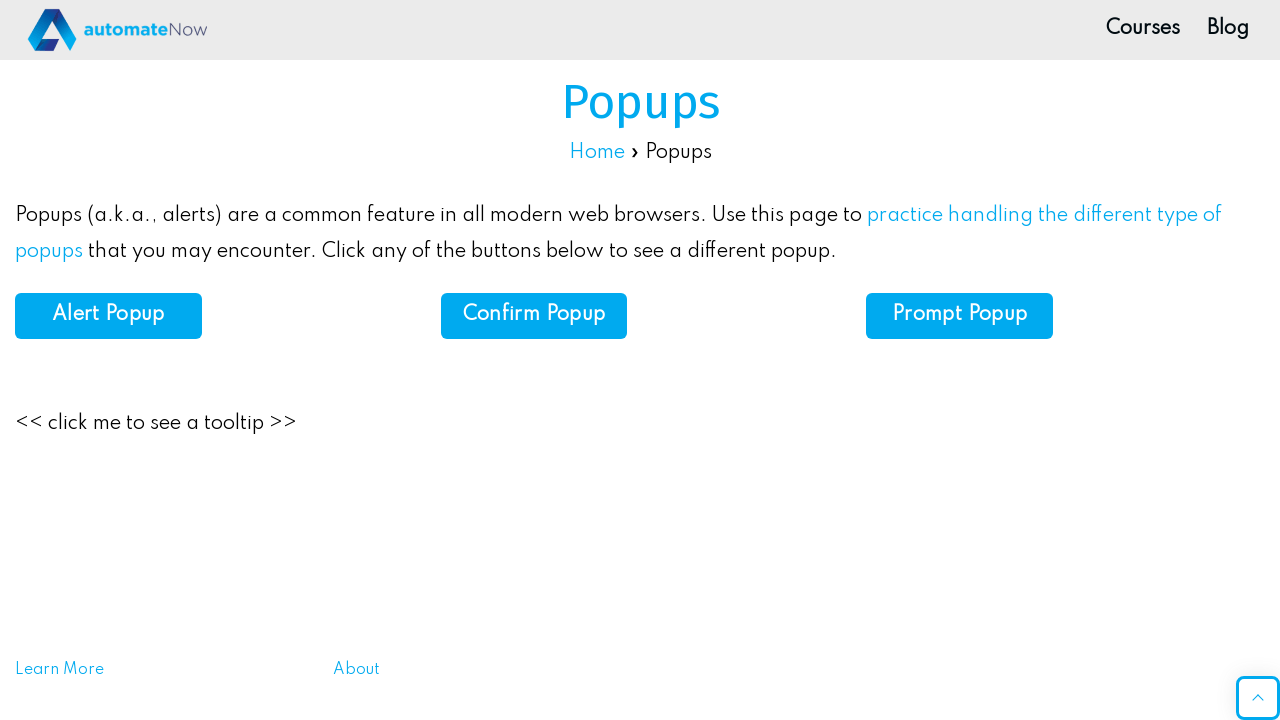

Clicked the Prompt Popup button at (960, 316) on internal:role=button[name="Prompt Popup"i]
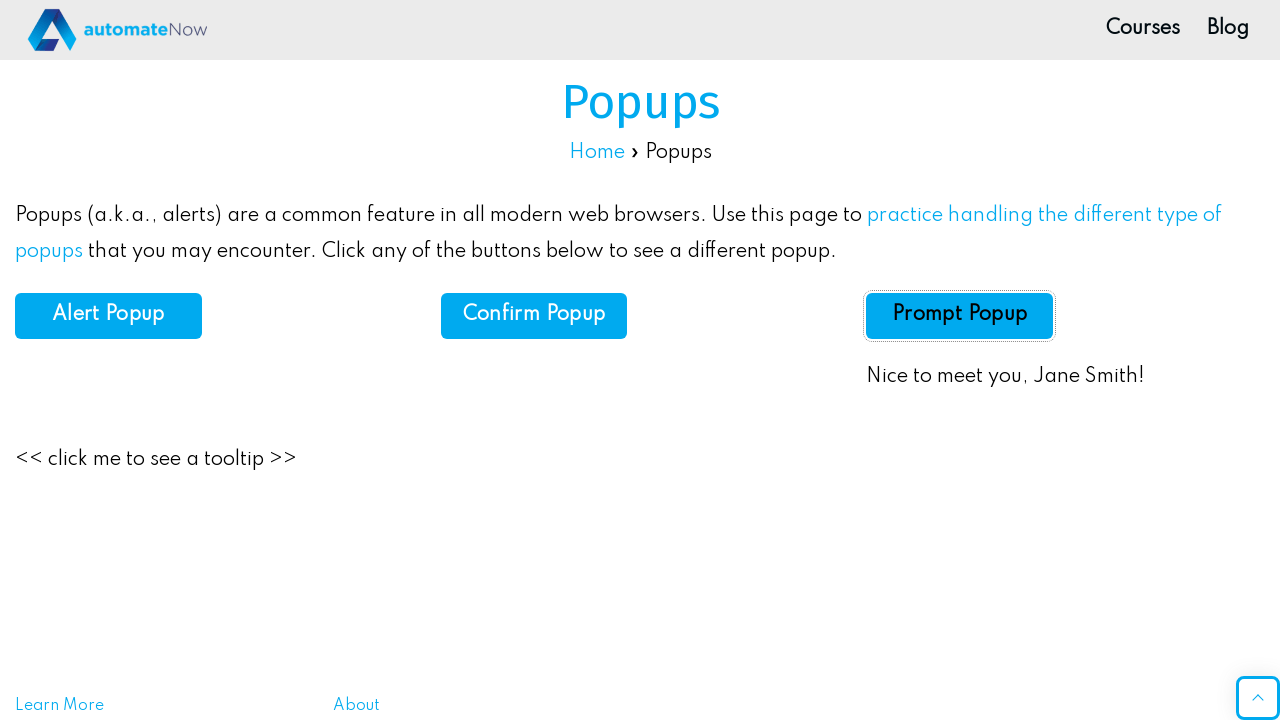

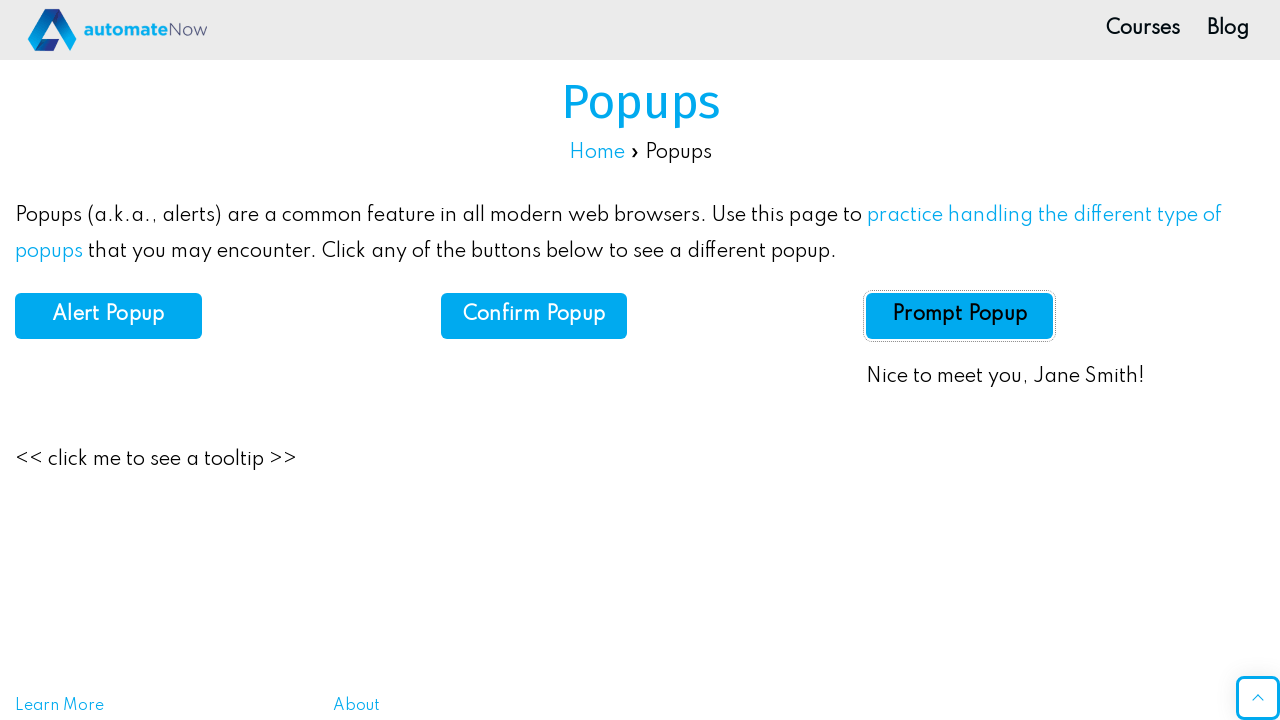